Tests window handling by clicking link that opens new window and switching between windows

Starting URL: https://the-internet.herokuapp.com/windows

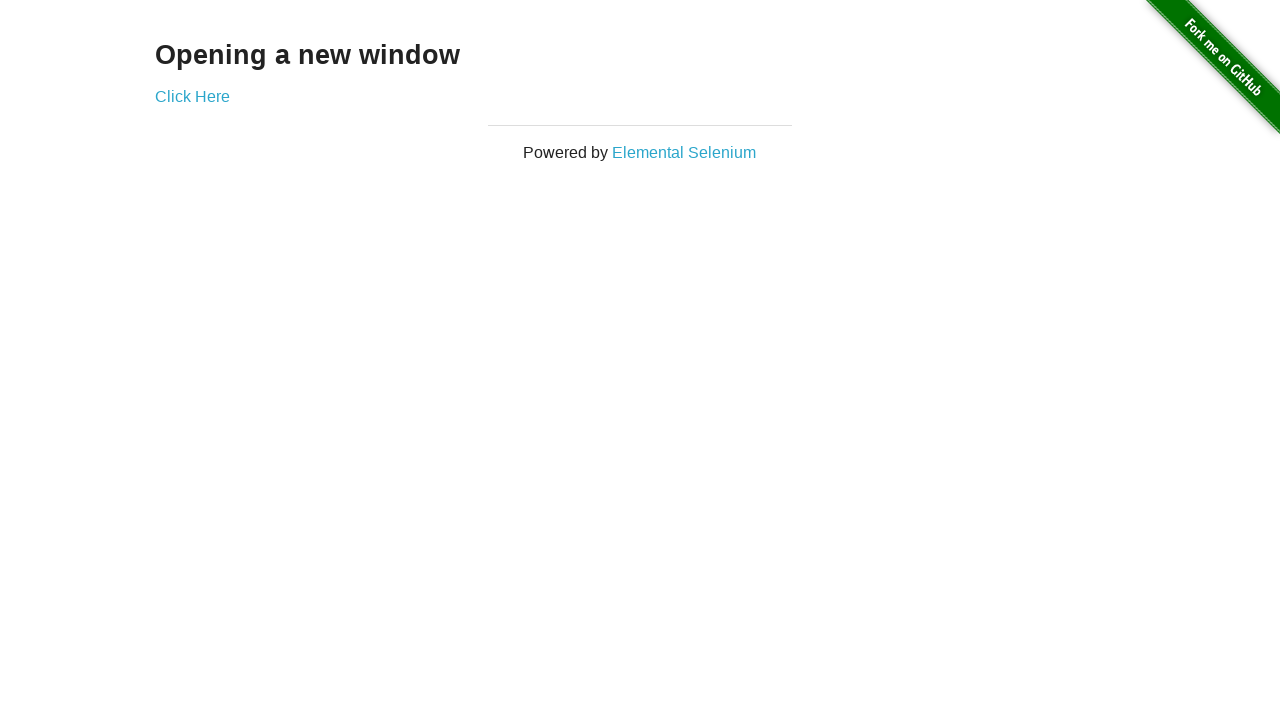

Clicked 'Click Here' link to open new window at (192, 96) on text=Click Here
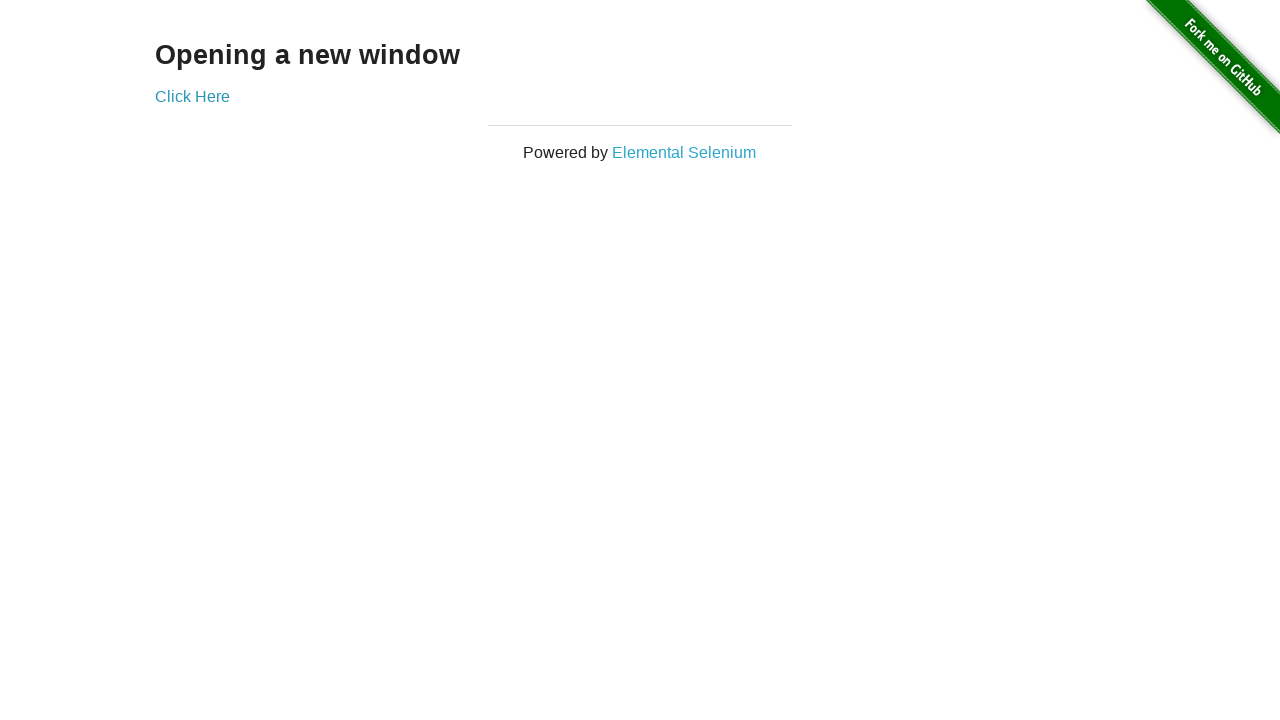

Captured new window/popup page object
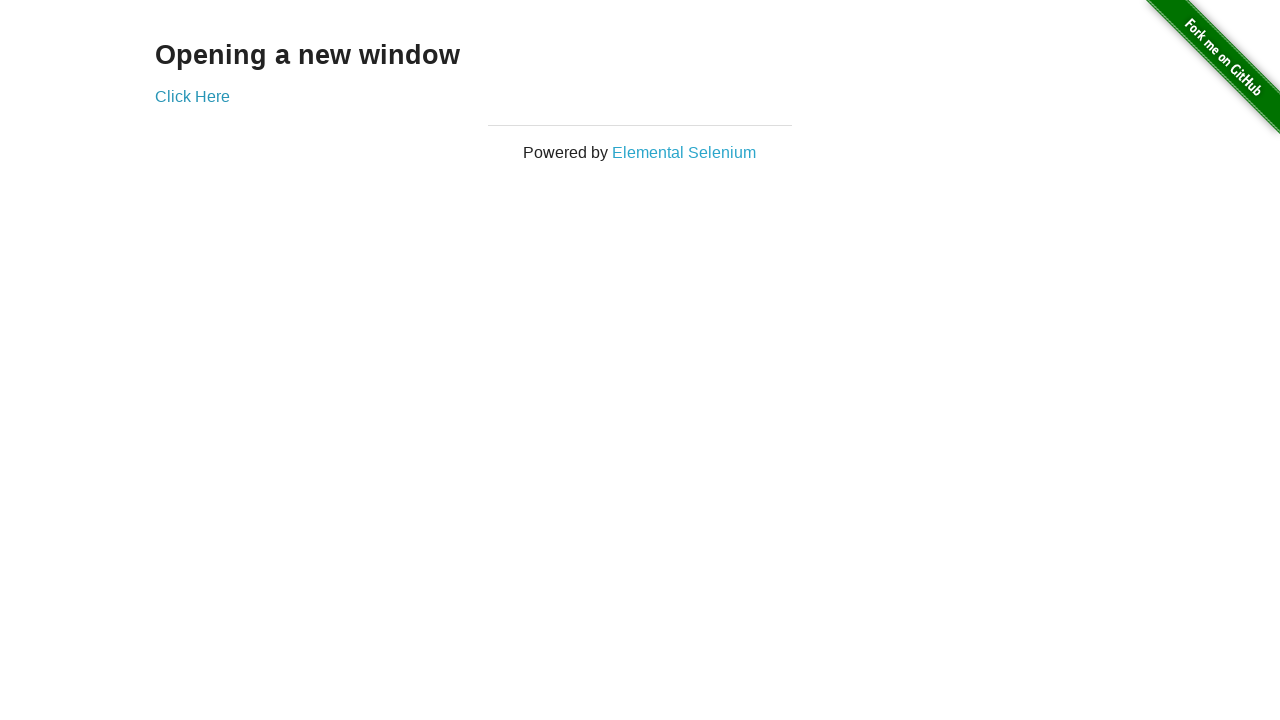

Waited for h3 element to load in new window
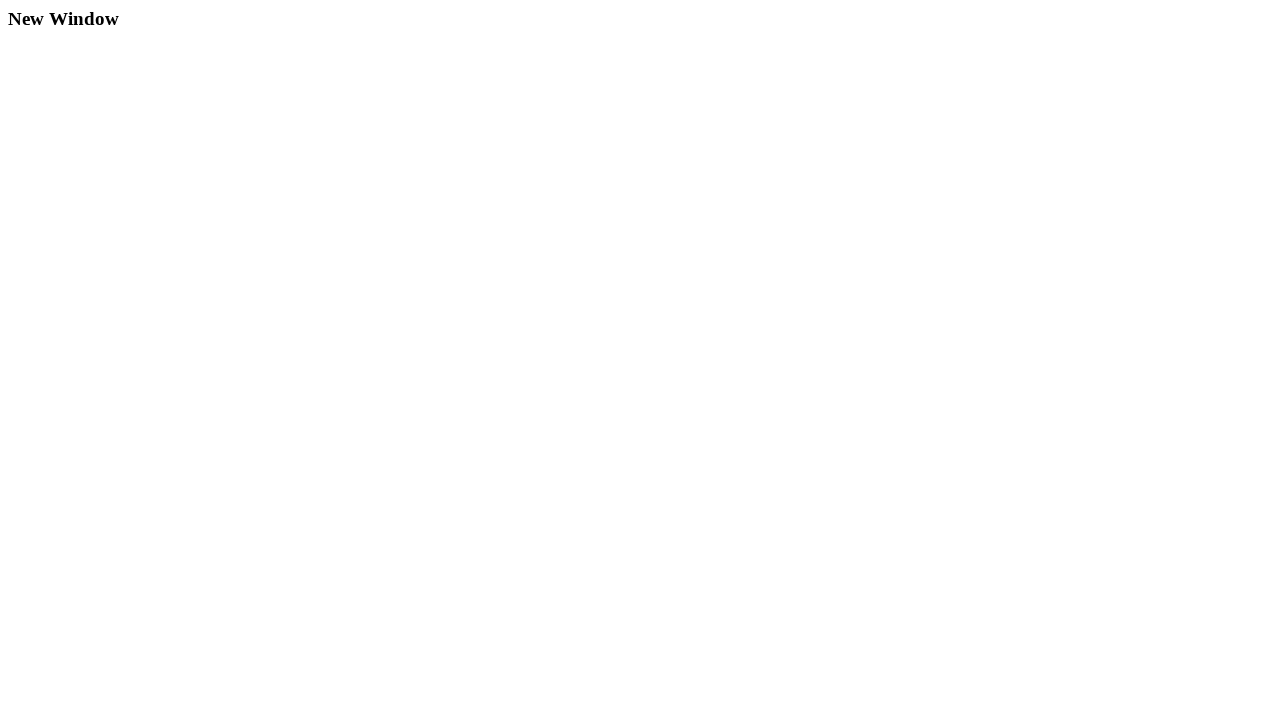

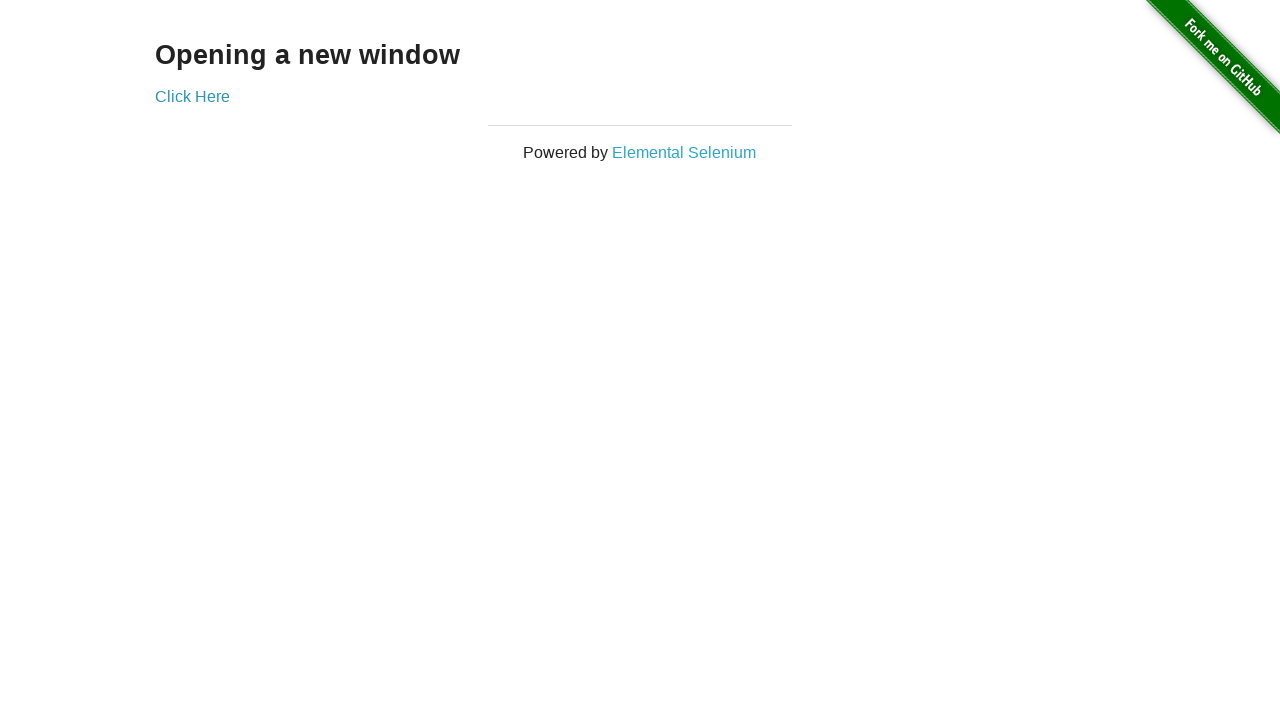